Tests drag and drop functionality by dragging an element from source to target location within an iframe

Starting URL: https://jqueryui.com/droppable/

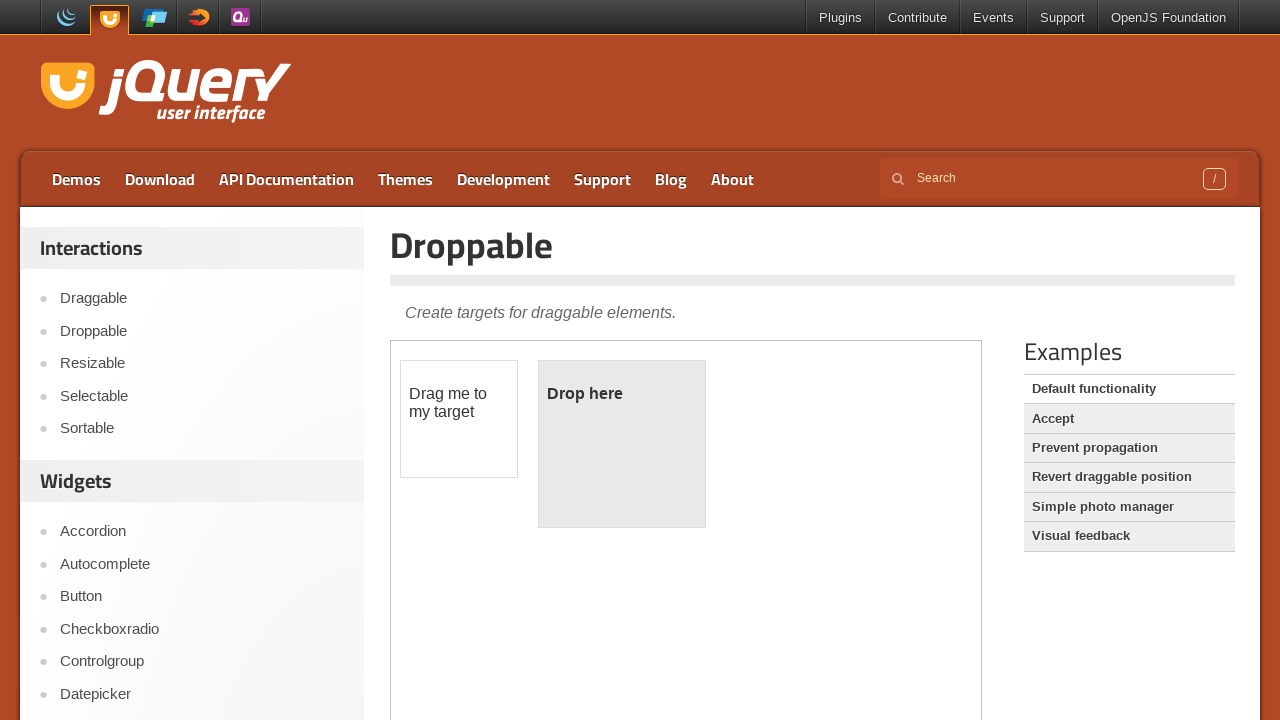

Located the iframe containing the drag and drop demo
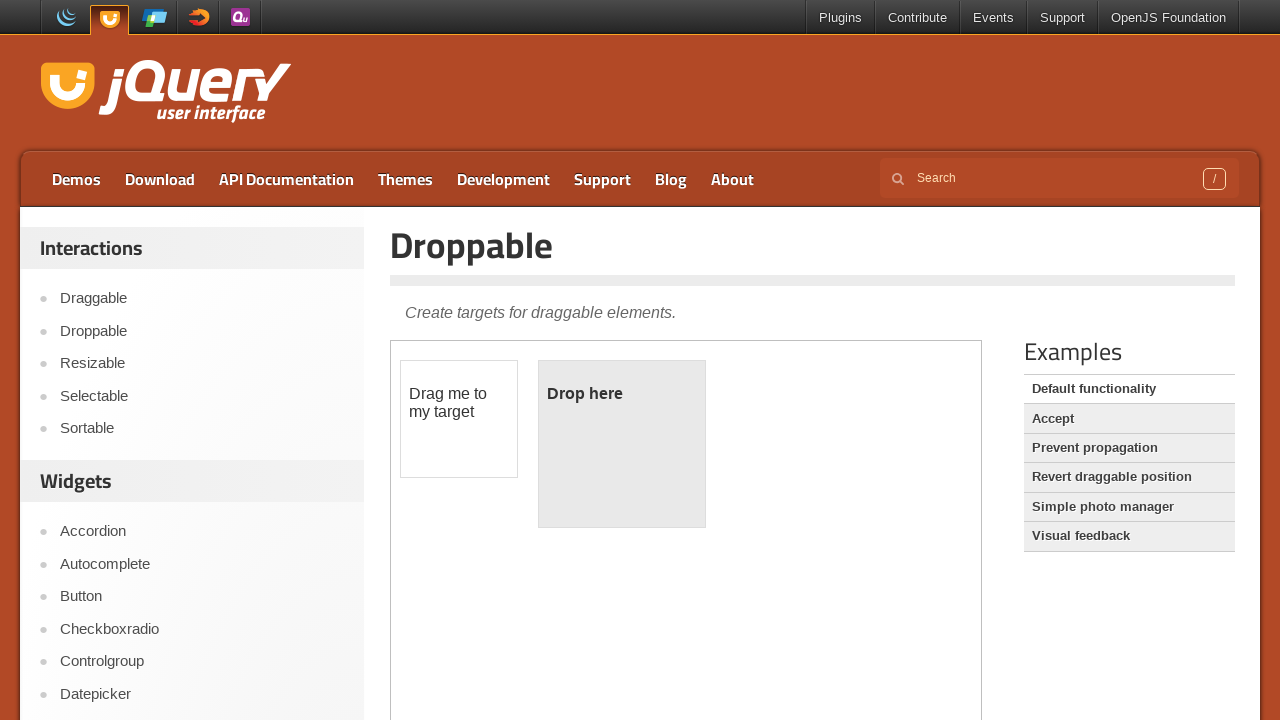

Located the draggable element with ID 'draggable'
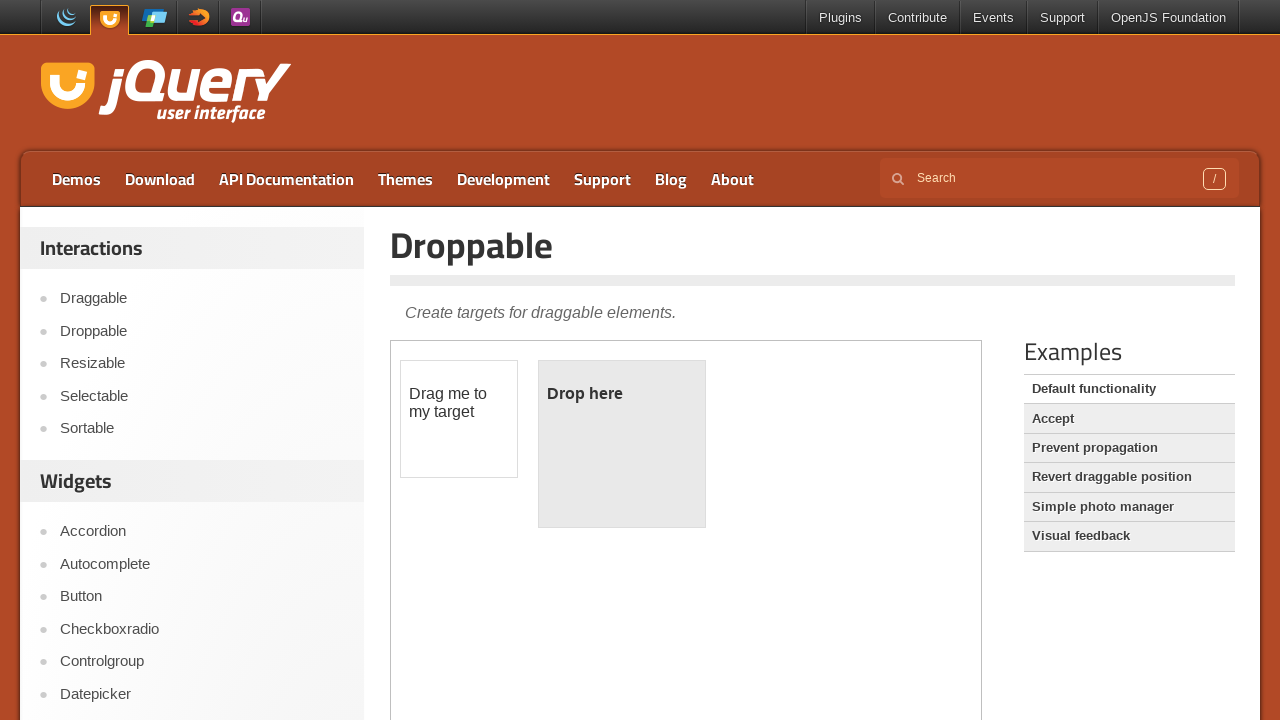

Located the droppable target element with ID 'droppable'
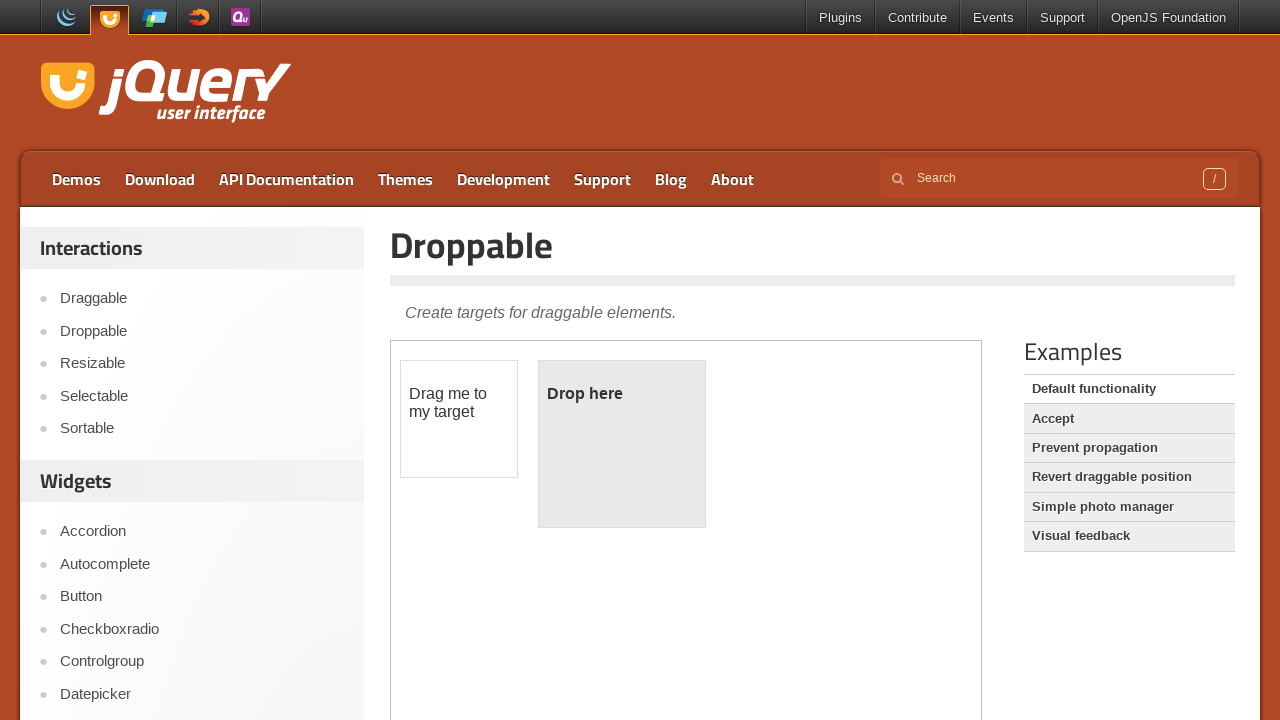

Performed drag and drop action from source to target element at (622, 444)
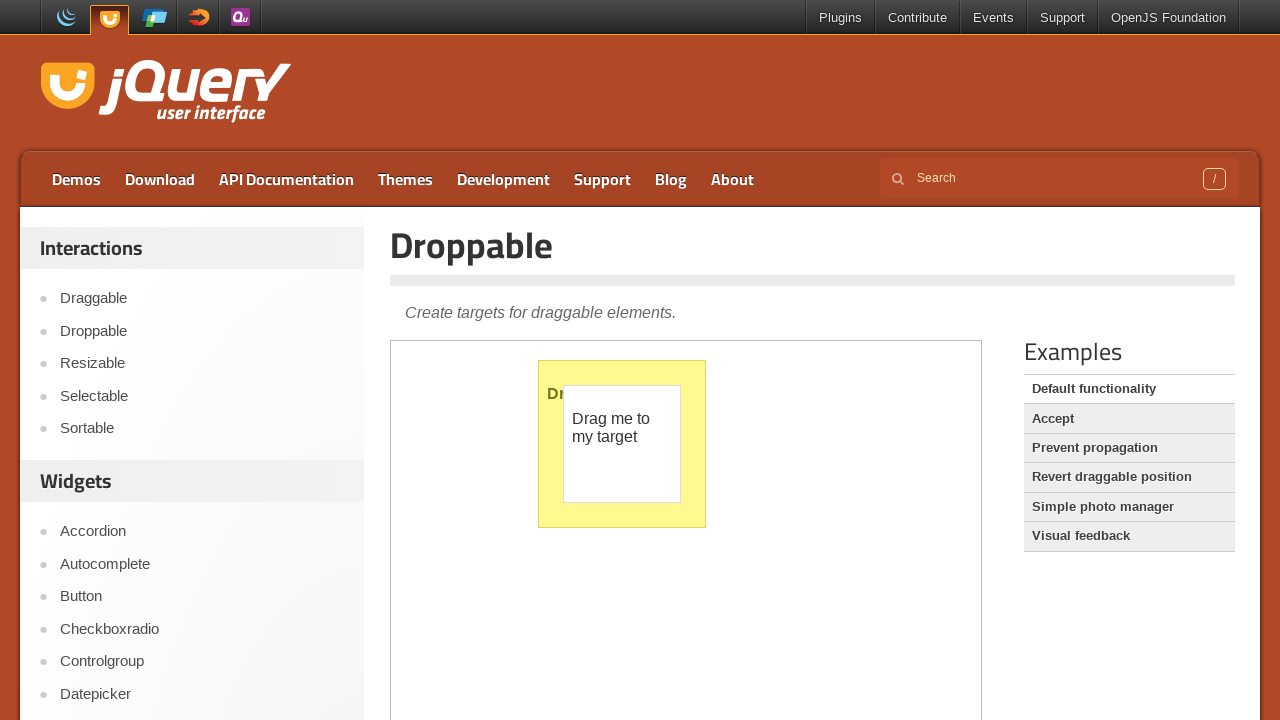

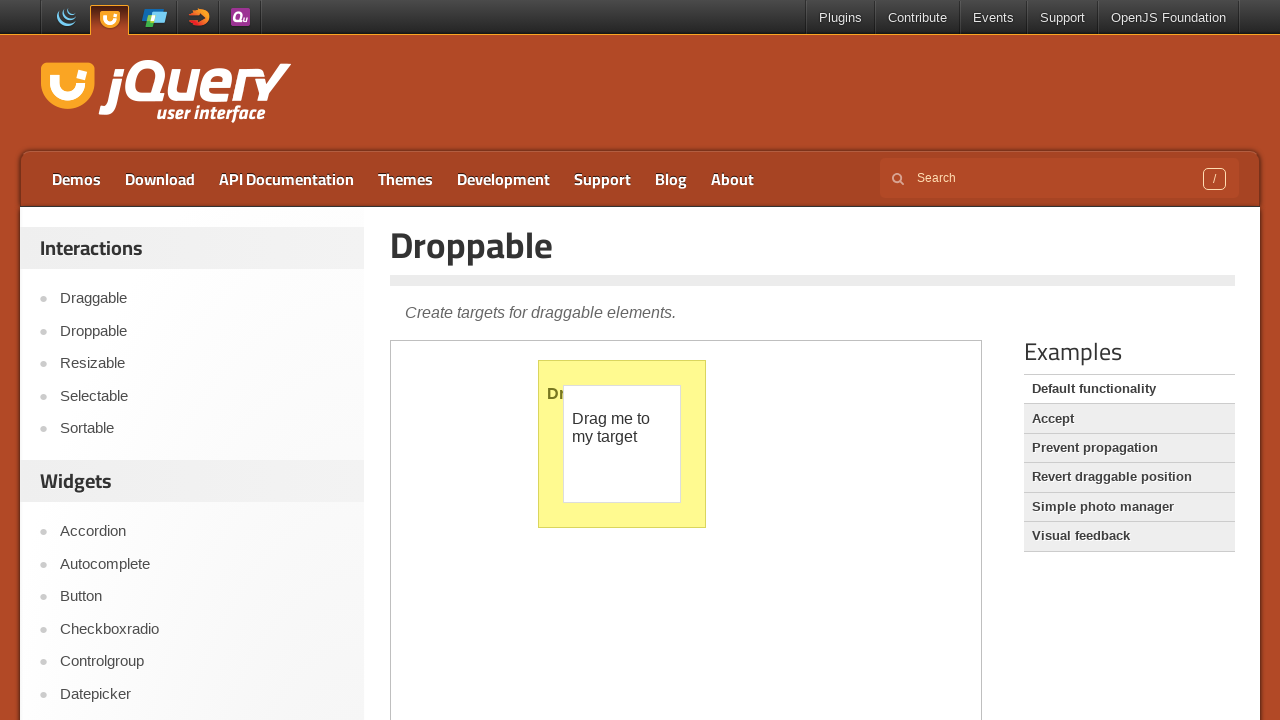